Tests how the tool handles empty input when clicking the encode button.

Starting URL: https://www.001236.xyz/en/url

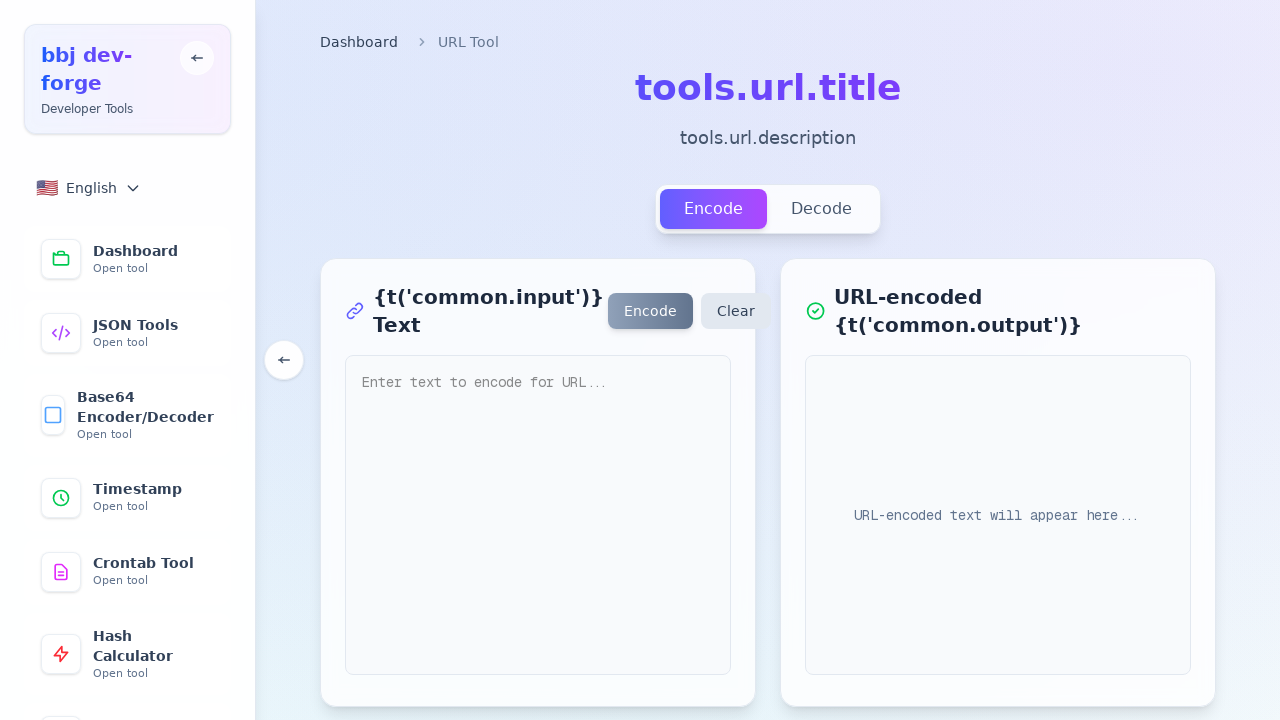

Page loaded with domcontentloaded state
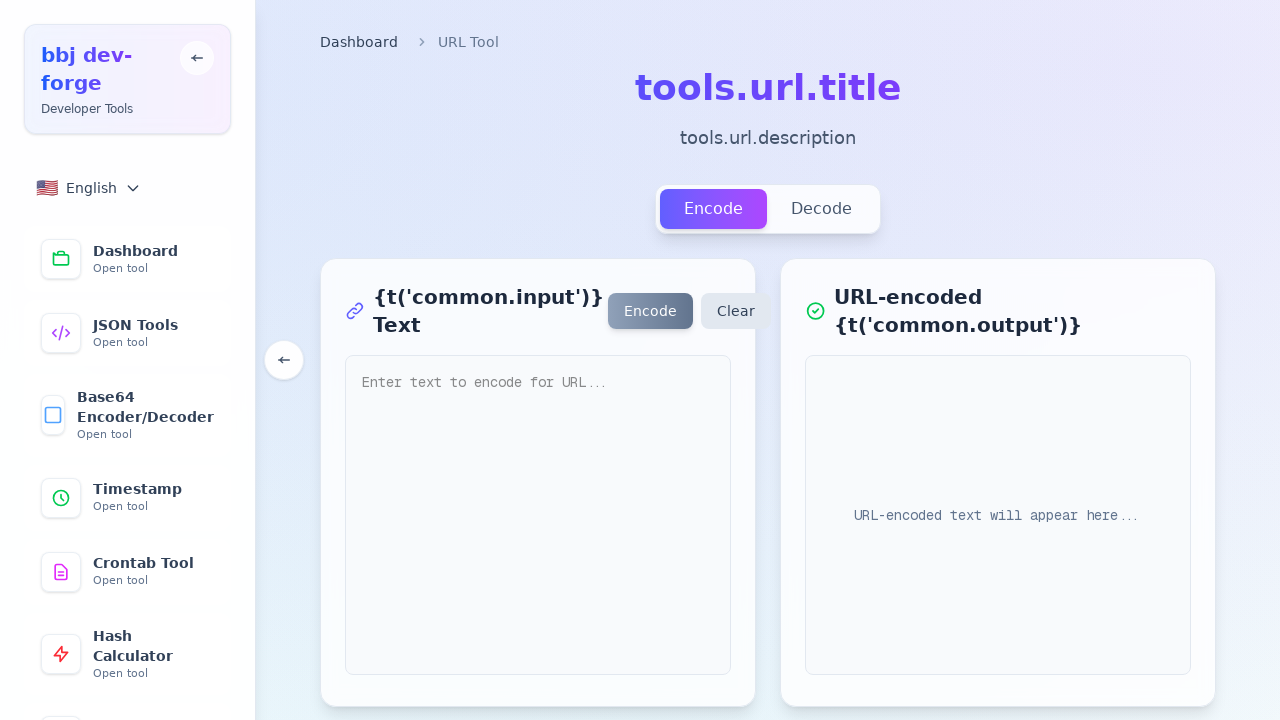

Located URL input field
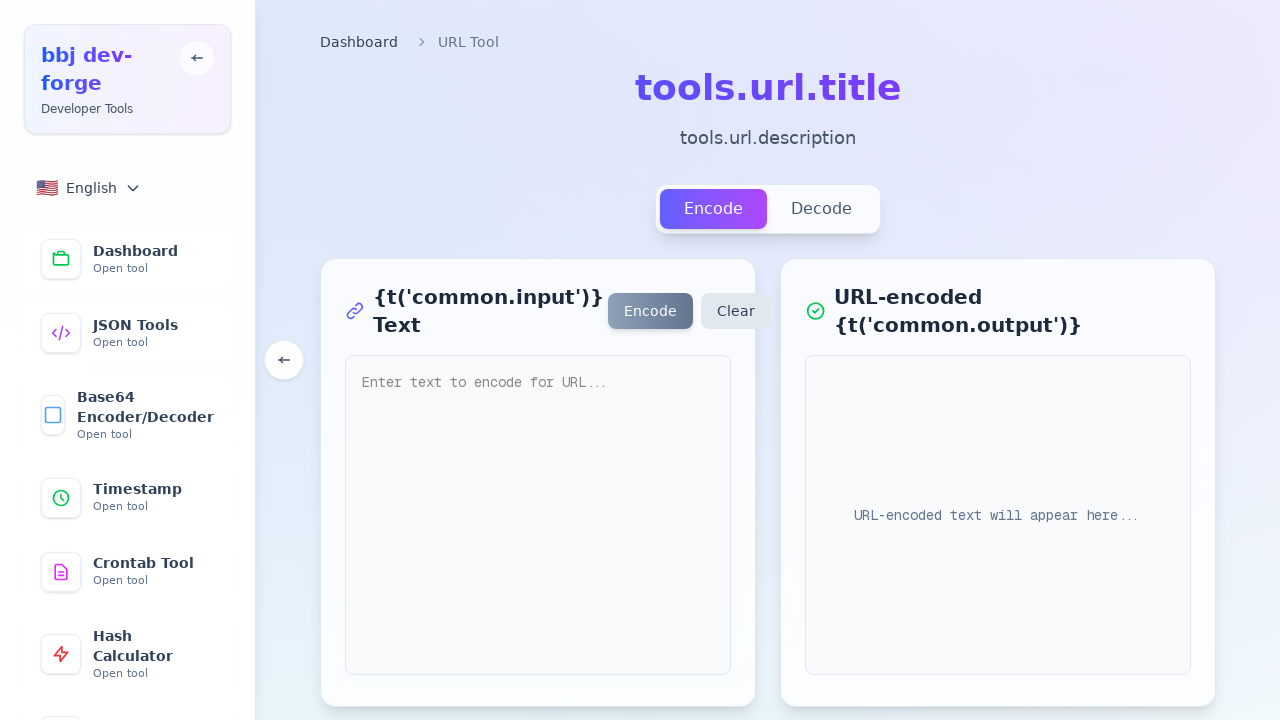

Located encode button
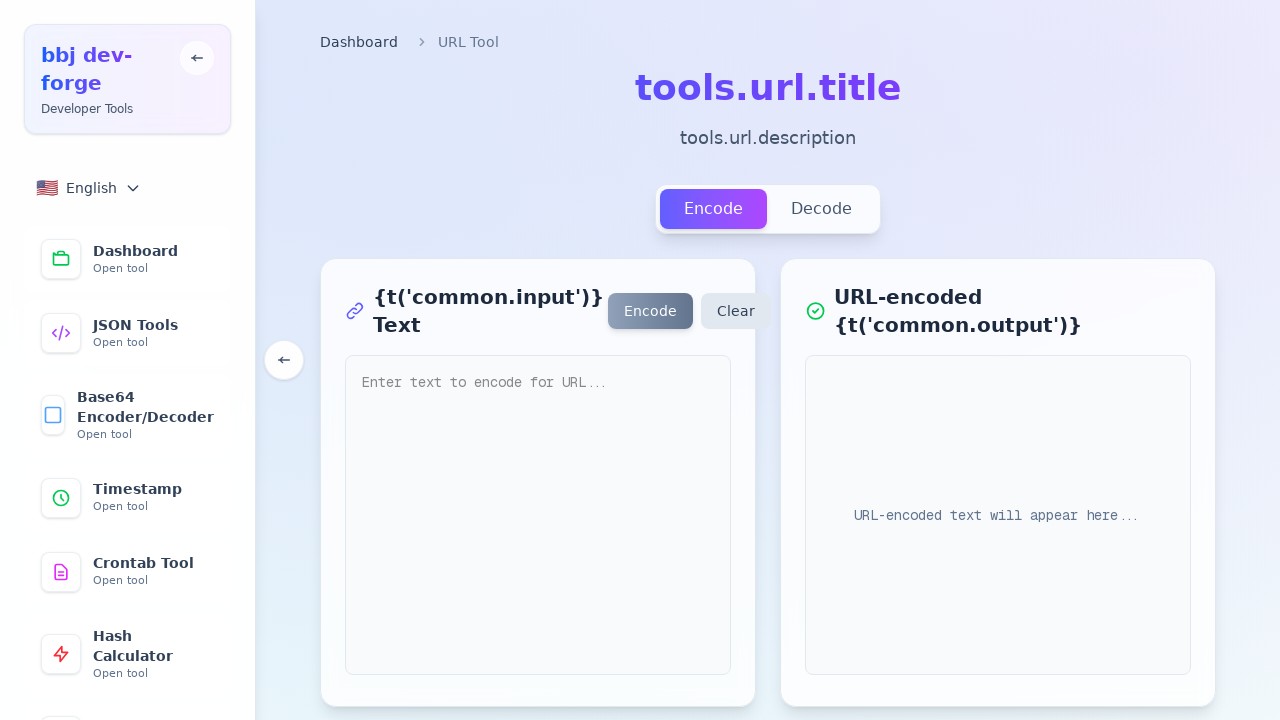

Cleared URL input field to test empty input handling on textarea, input[type="text"], input[placeholder*="URL"] >> nth=0
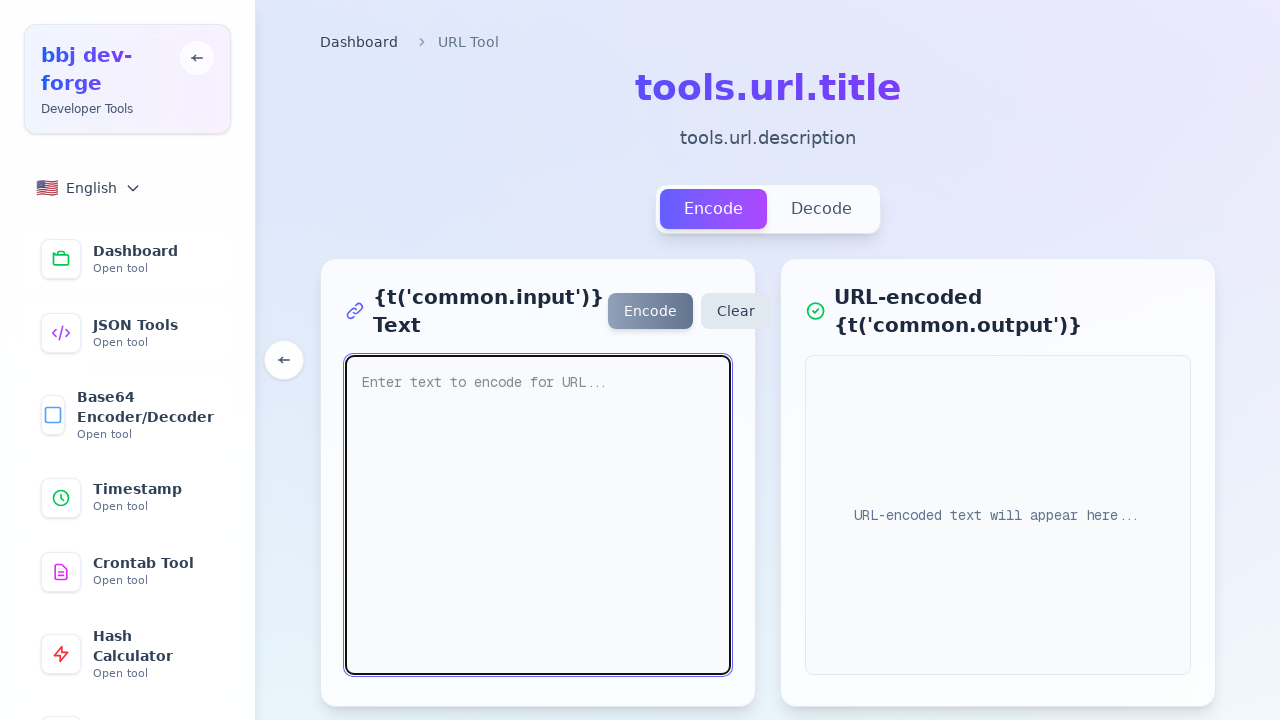

Clicked encode button with empty input at (714, 209) on button:has-text("Encode"), button:has-text("编码") >> nth=0
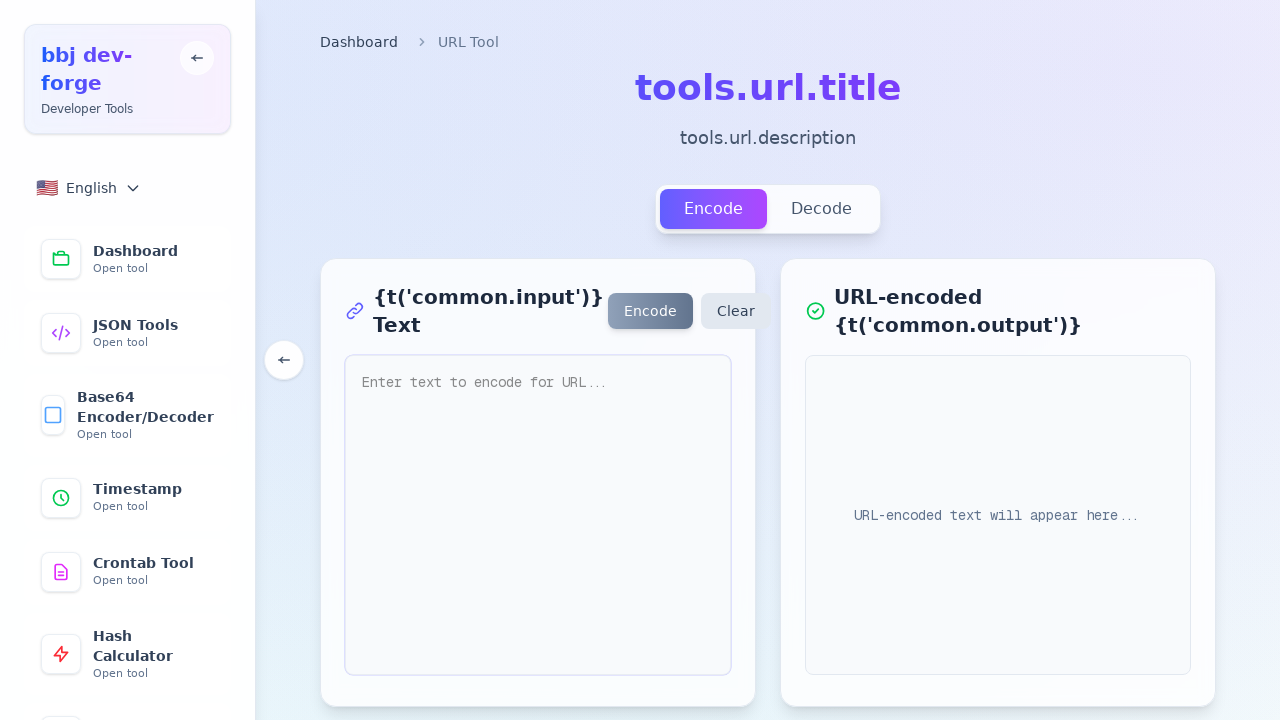

Waited for tool response to empty input
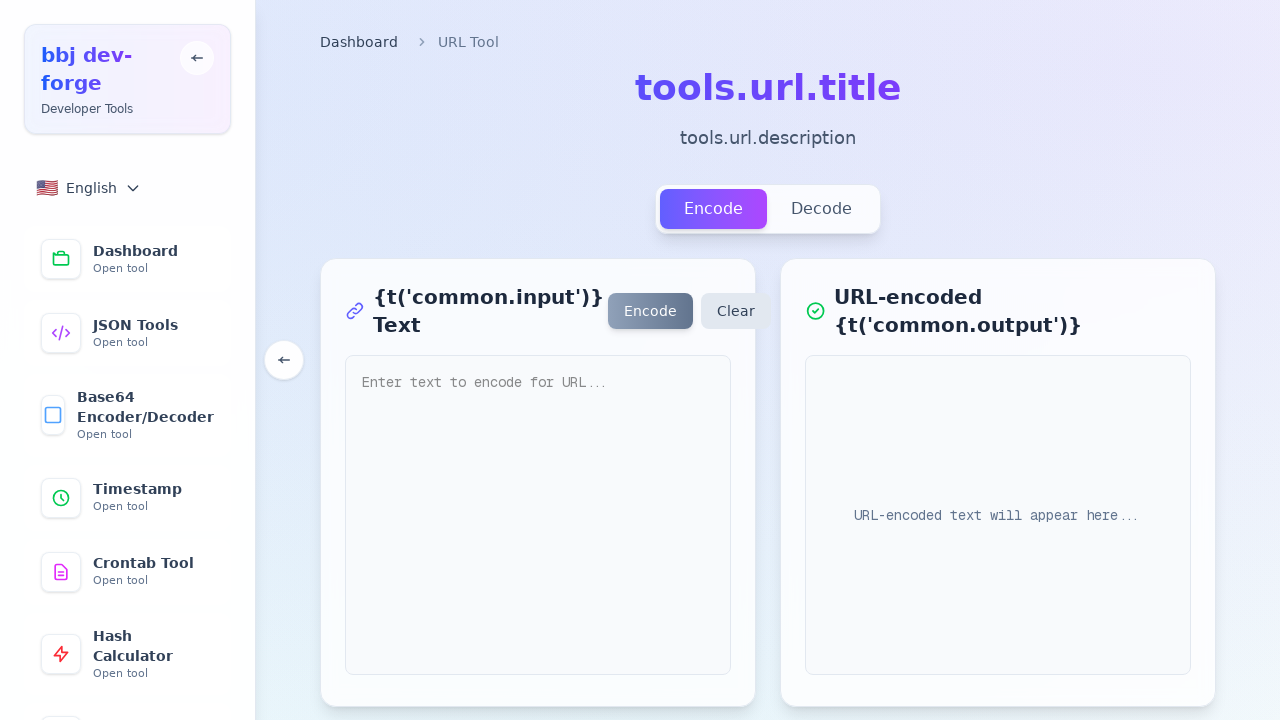

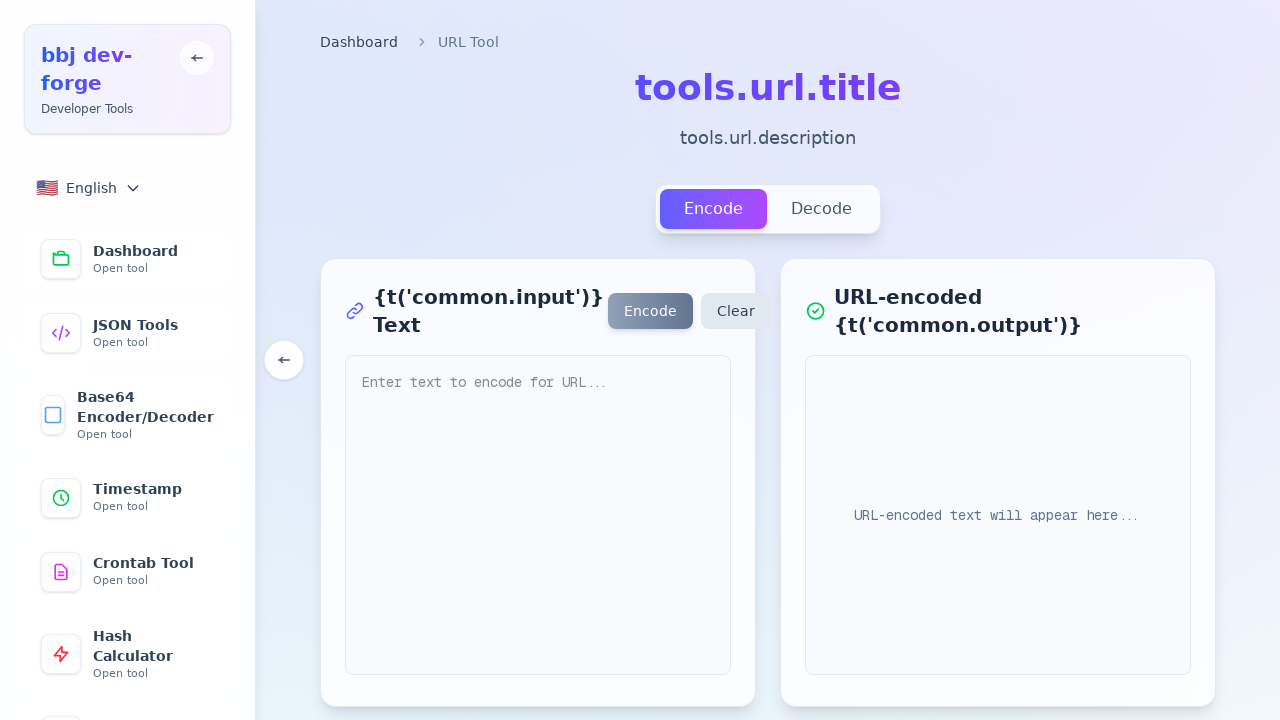